Tests JavaScript alert, confirm, and prompt dialogs on a demo page by triggering each dialog type, interacting with them (accepting, dismissing, entering text), and verifying the output messages.

Starting URL: https://www.hyrtutorials.com/p/alertsdemo.html

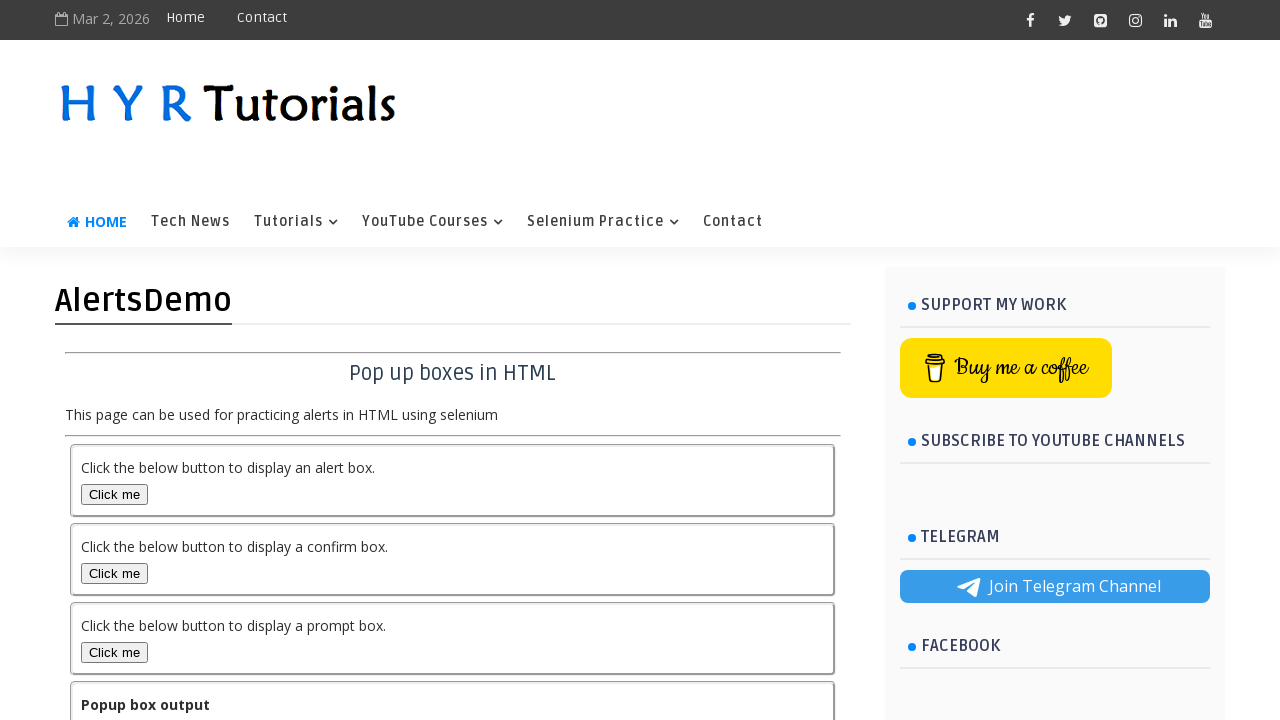

Clicked alert box button to trigger alert dialog at (114, 494) on #alertBox
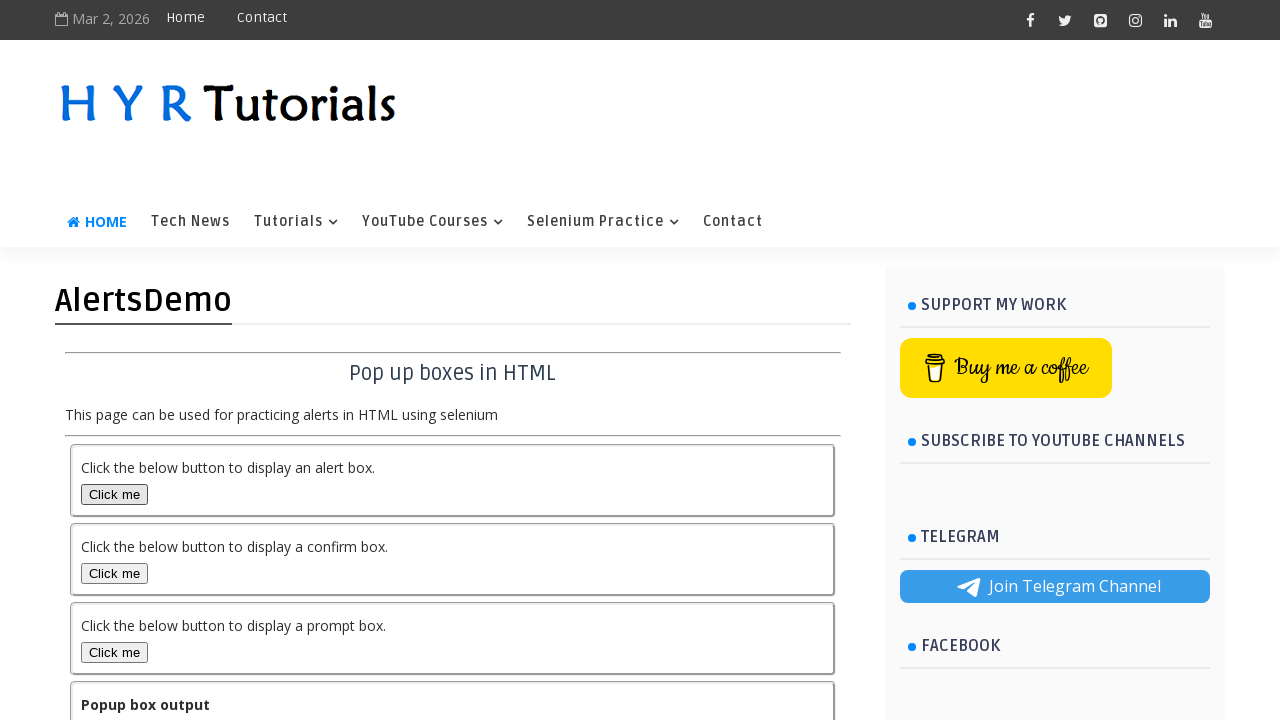

Evaluated alert text from page
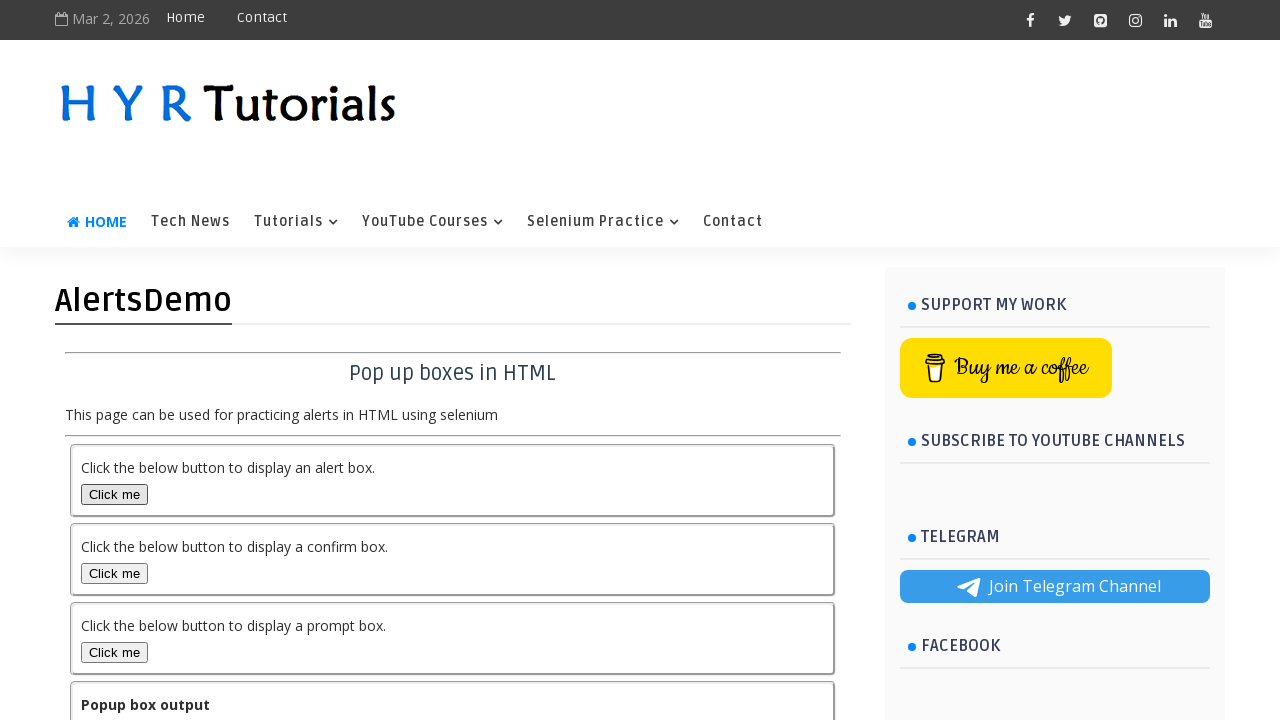

Set up dialog handler to accept dialogs
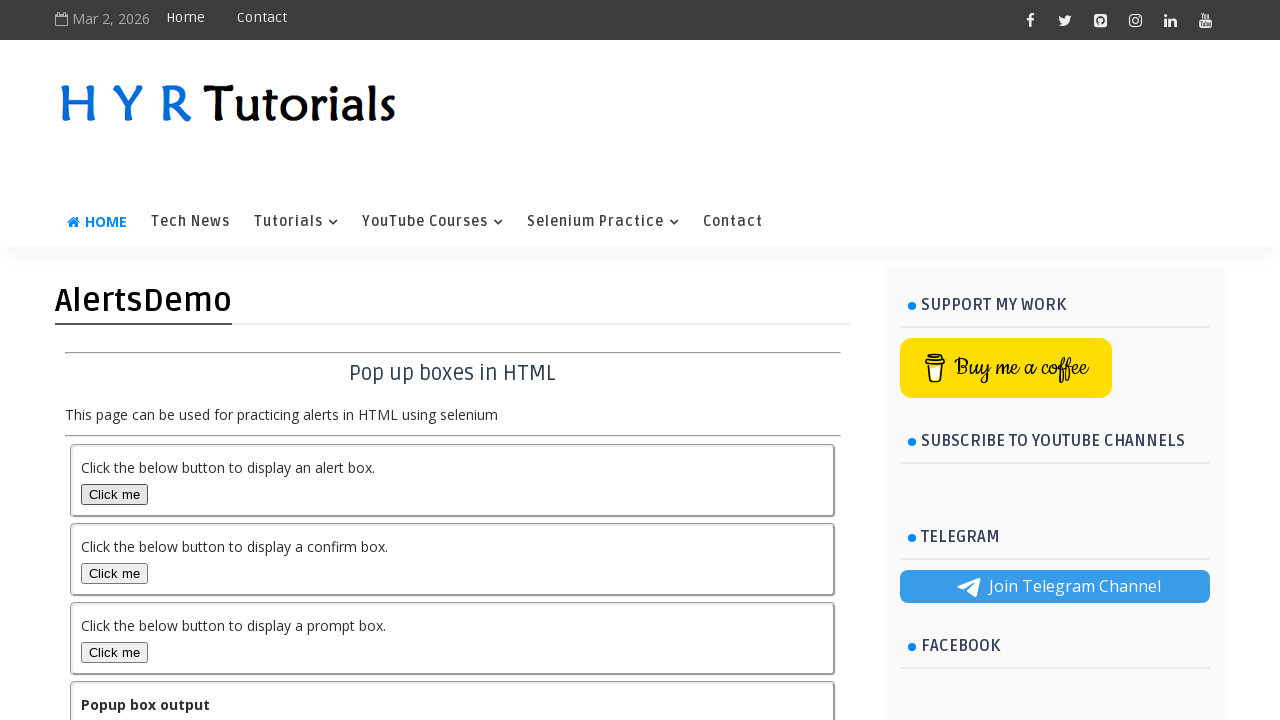

Re-clicked alert box button after setting up handler at (114, 494) on #alertBox
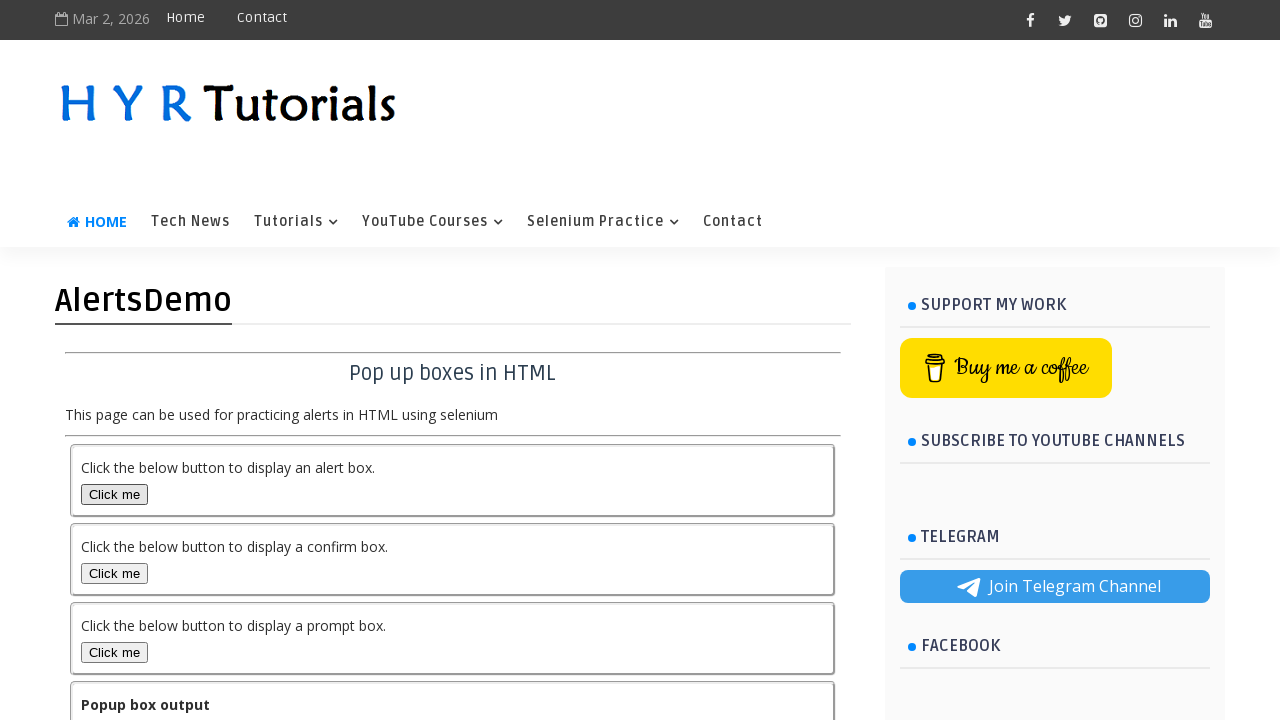

Set up one-time dialog handler to accept next dialog
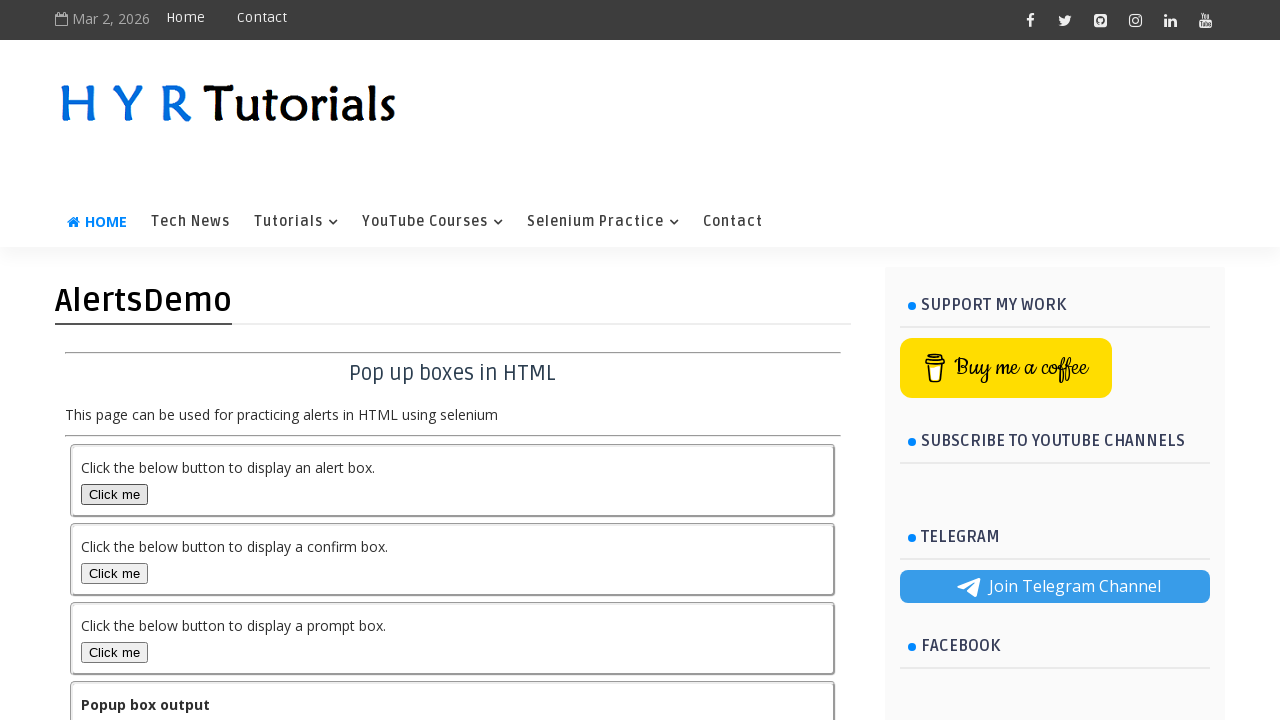

Clicked alert box button and accepted the alert dialog at (114, 494) on #alertBox
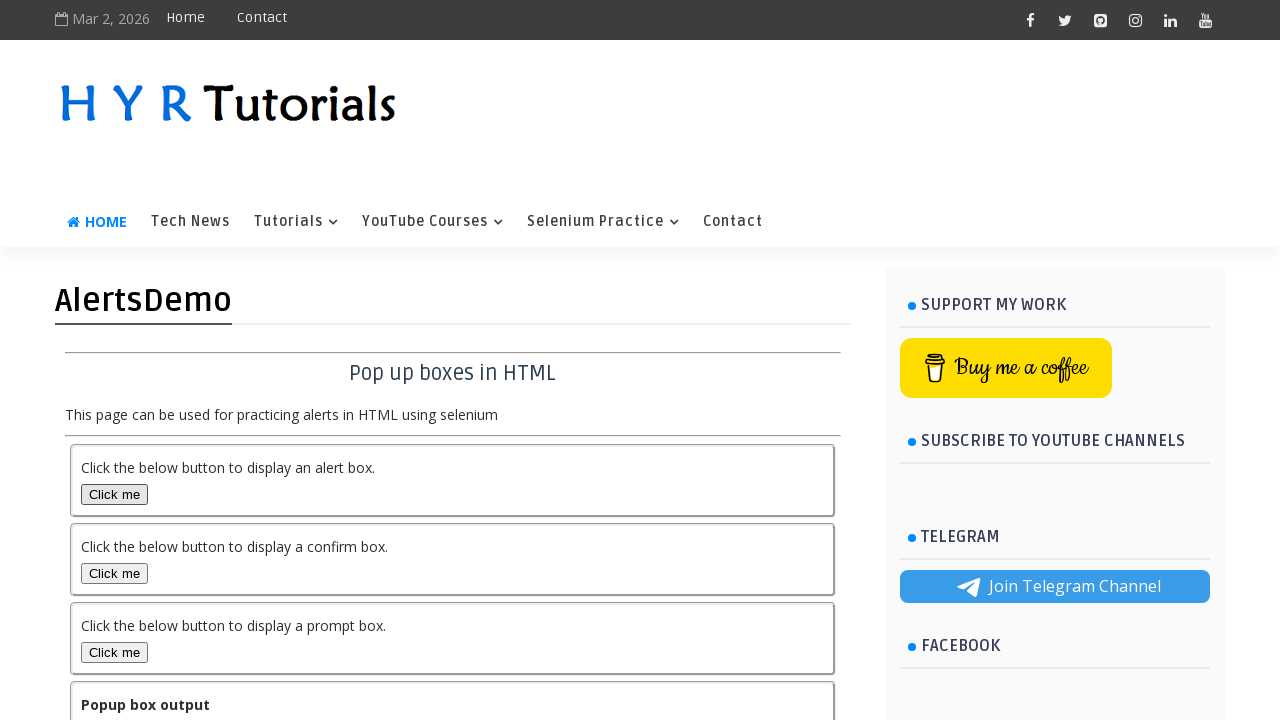

Located output message element
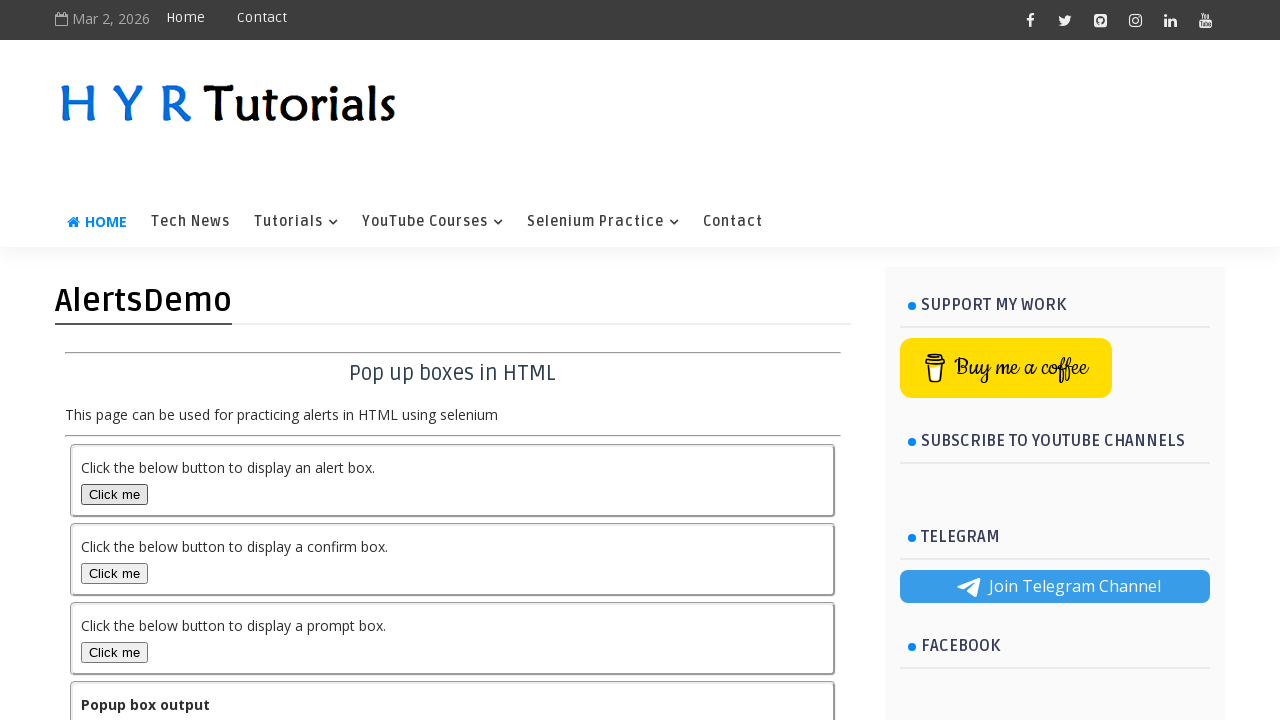

Waited for output element to be visible
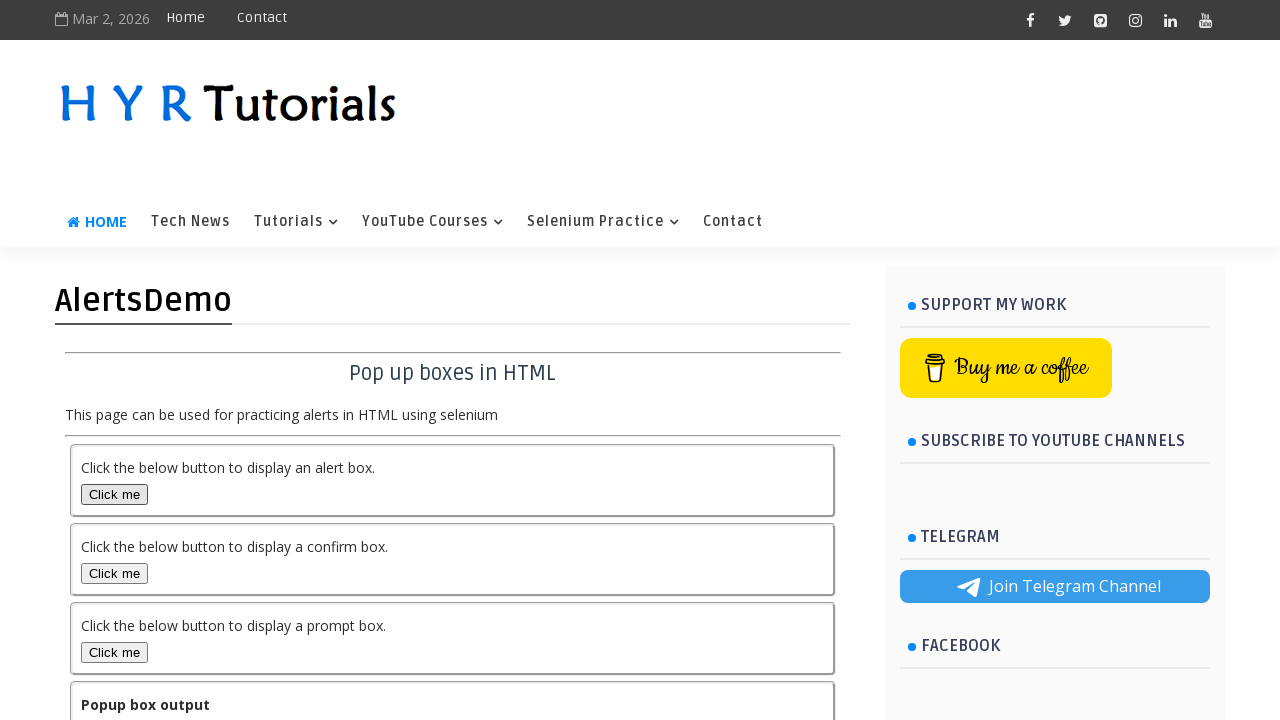

Set up dialog handler to dismiss confirm dialog
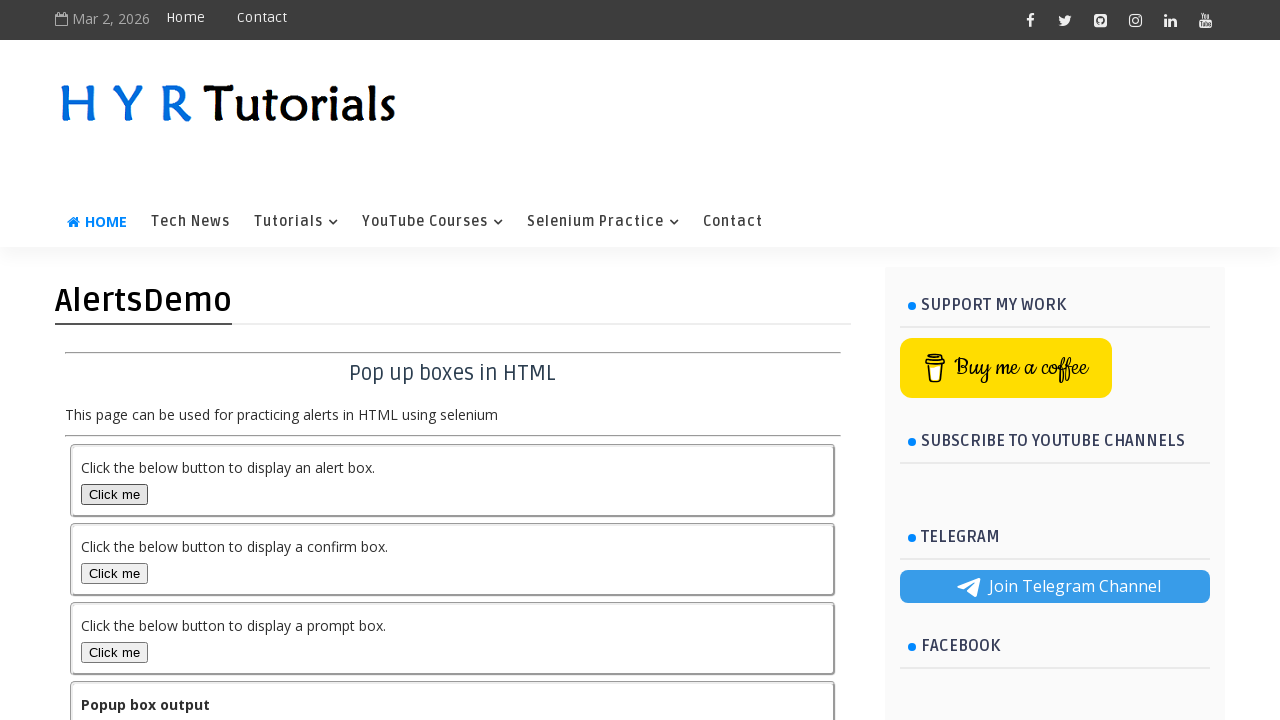

Clicked confirm box button and dismissed the confirm dialog at (114, 573) on #confirmBox
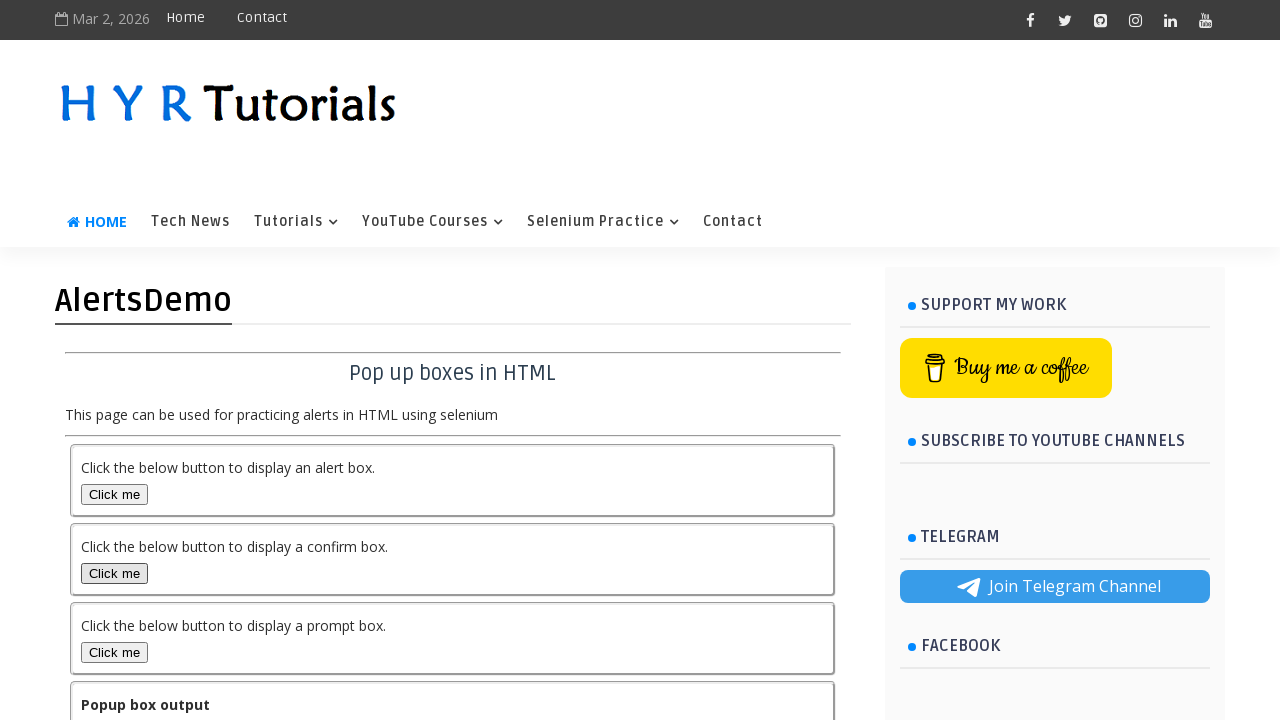

Waited 500ms for output message to update
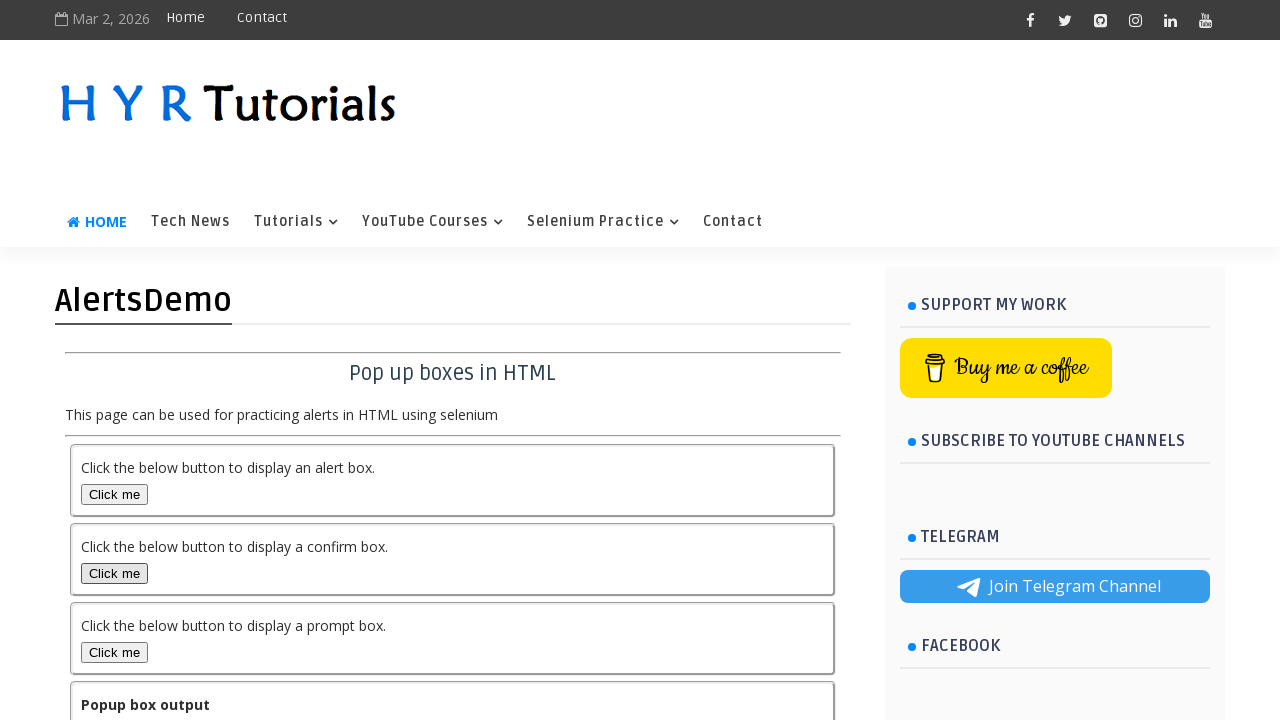

Set up dialog handler to accept prompt with text 'Edward'
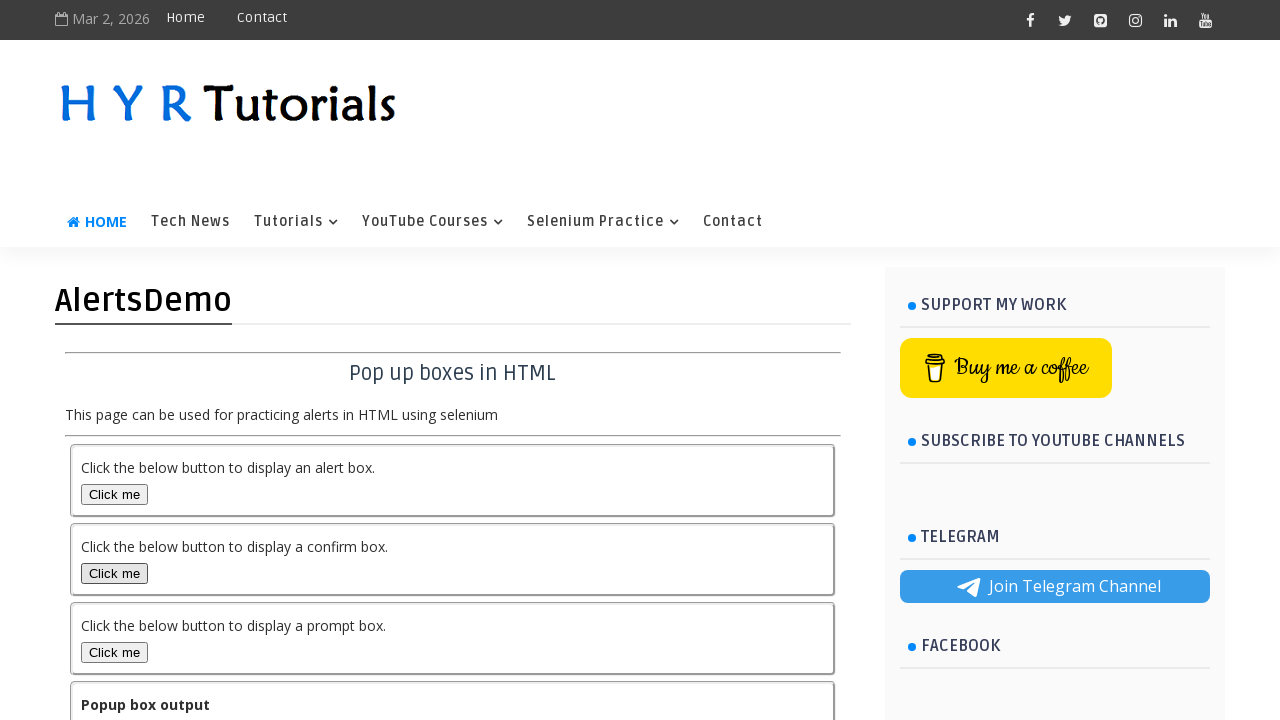

Clicked prompt box button and accepted prompt with 'Edward' at (114, 652) on #promptBox
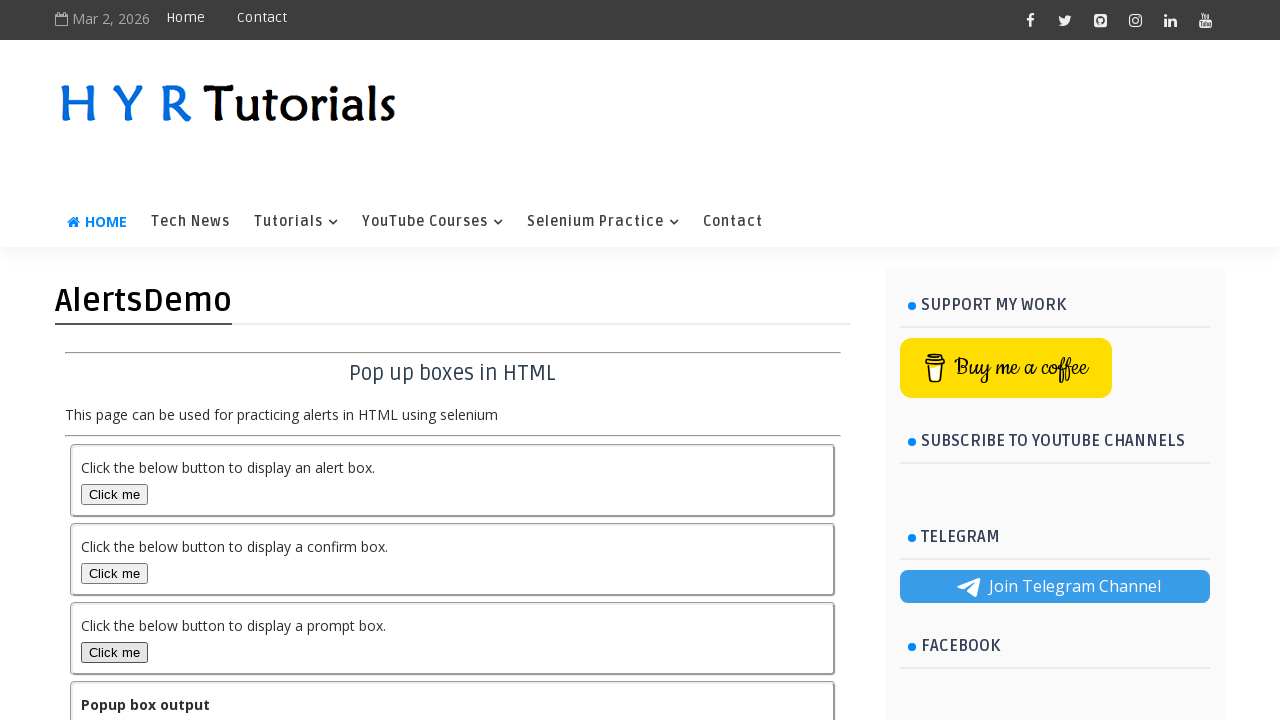

Waited for final output message to appear
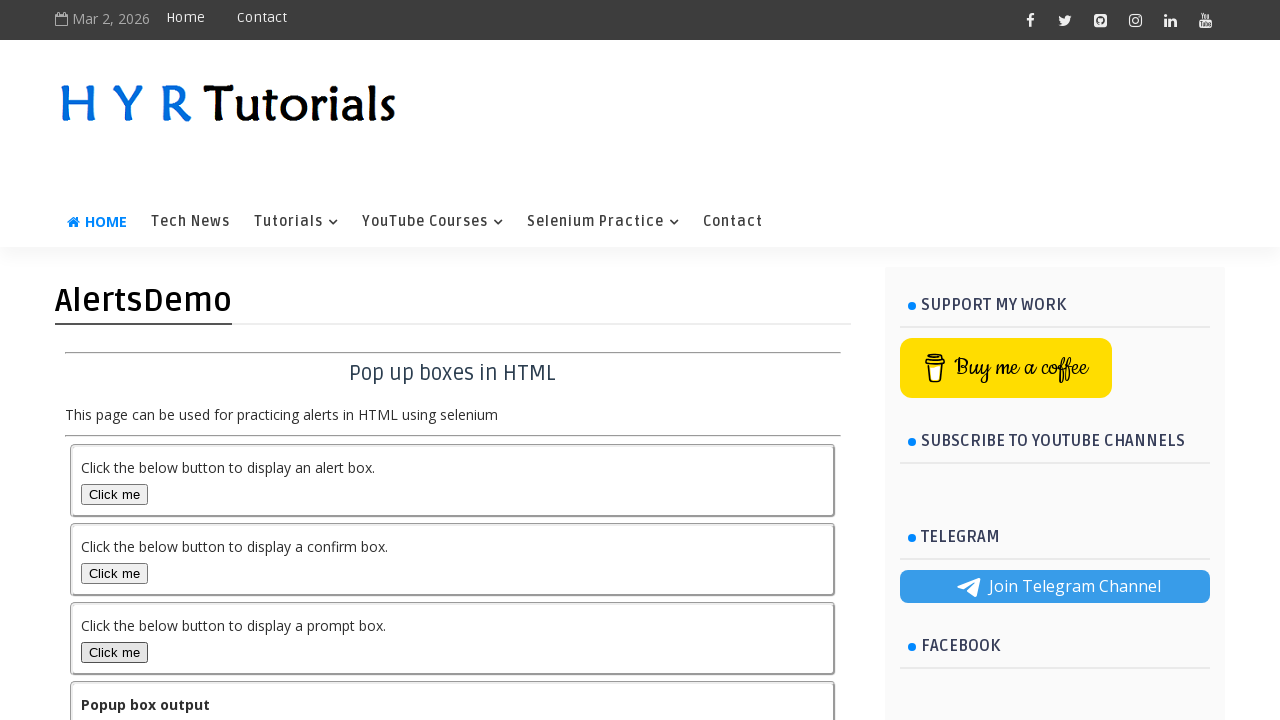

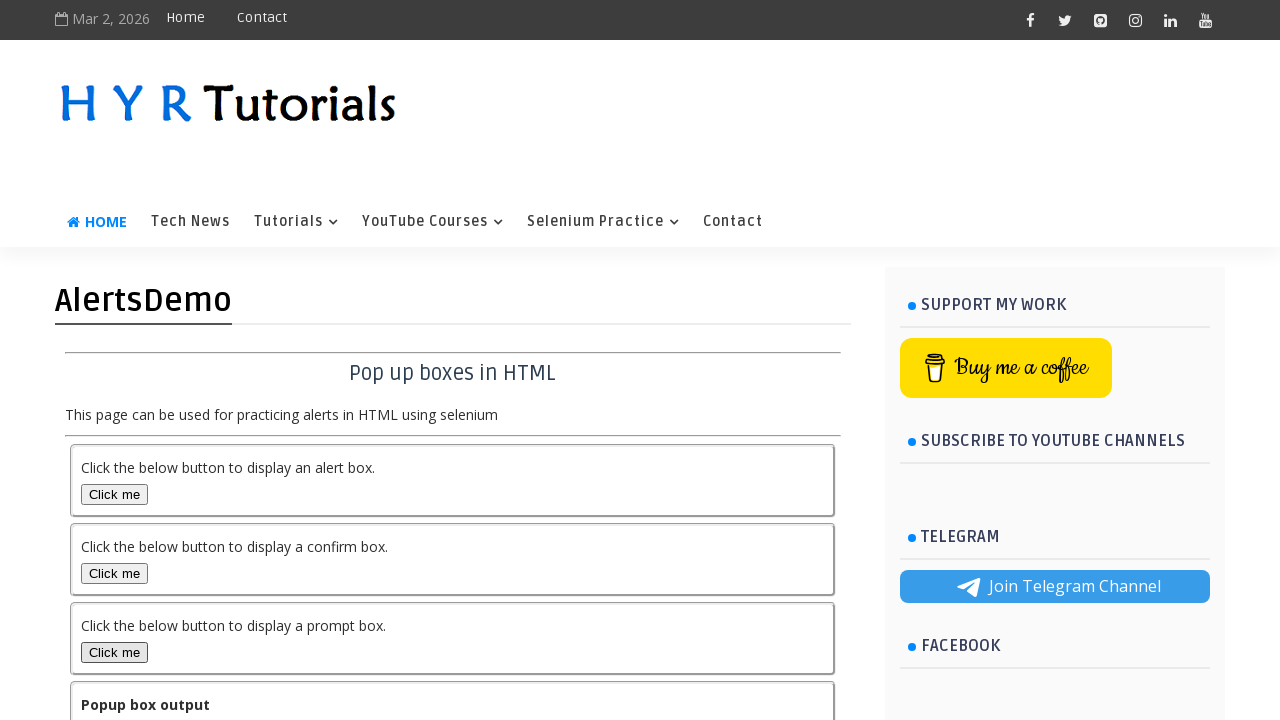